Tests dynamic loading with hidden element by clicking start button and waiting for hidden element to become visible

Starting URL: http://the-internet.herokuapp.com/dynamic_loading/1

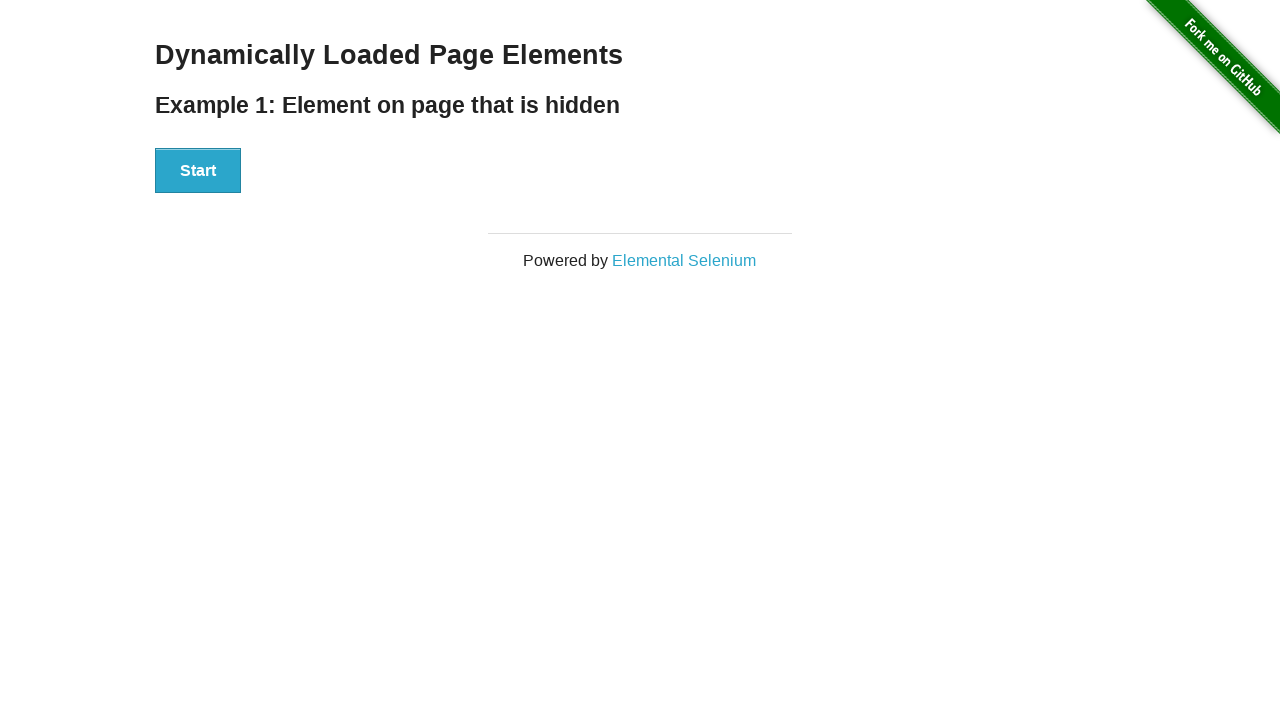

Clicked start button to trigger dynamic loading at (198, 171) on #start button
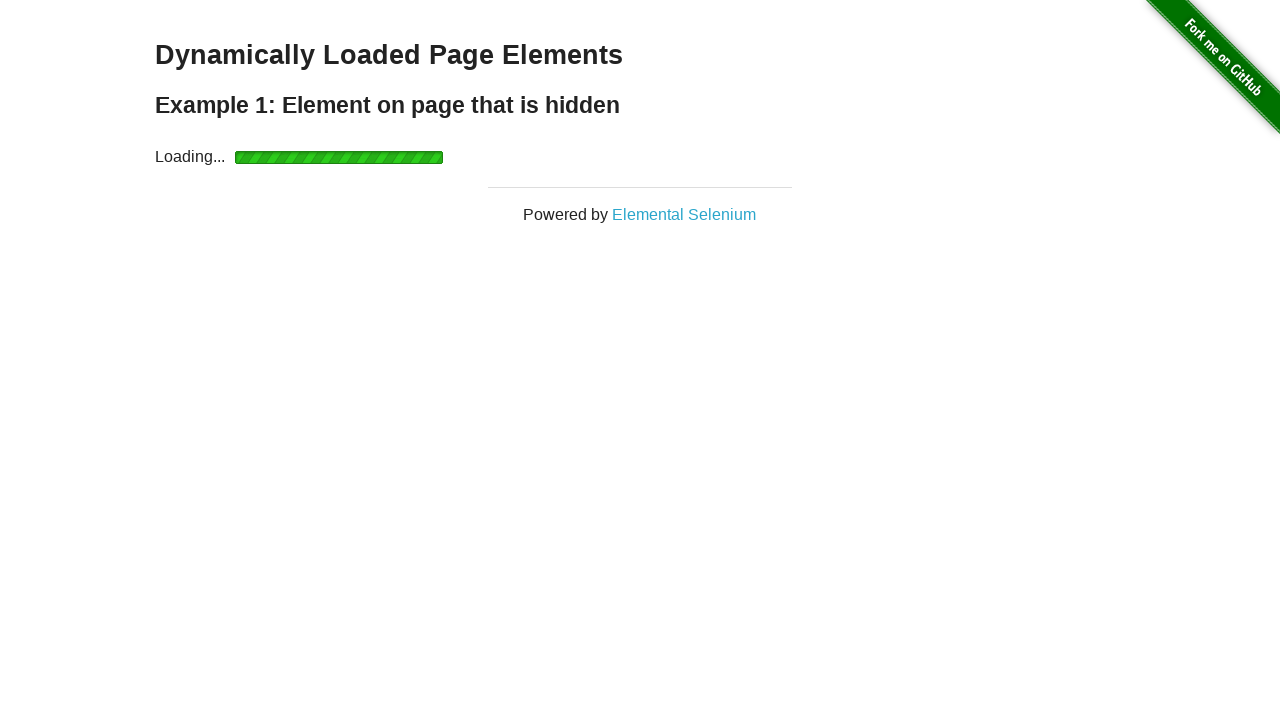

Hidden element became visible after loading completed
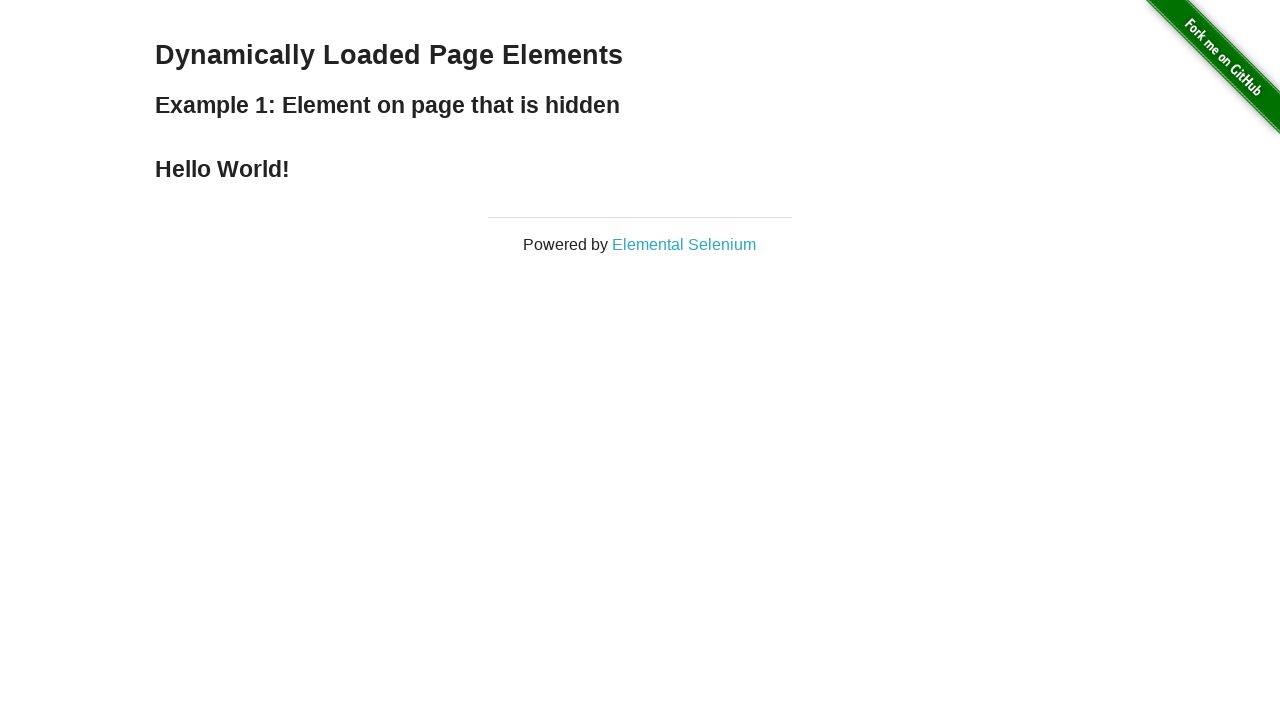

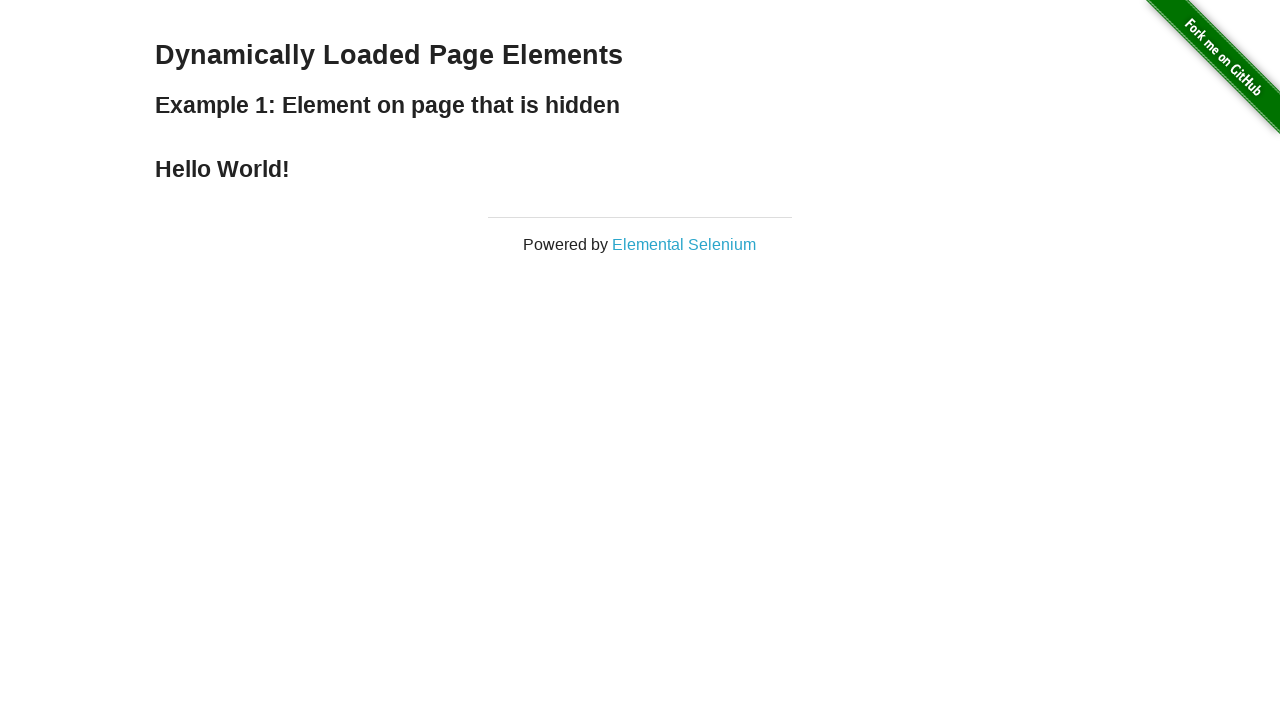